Tests clicking an Edit button on a Selenium practice hub page and filling an email input field with a test value to demonstrate explicit wait functionality.

Starting URL: https://manojkumar4636.github.io/Selenium_Practice_Hub/home.html

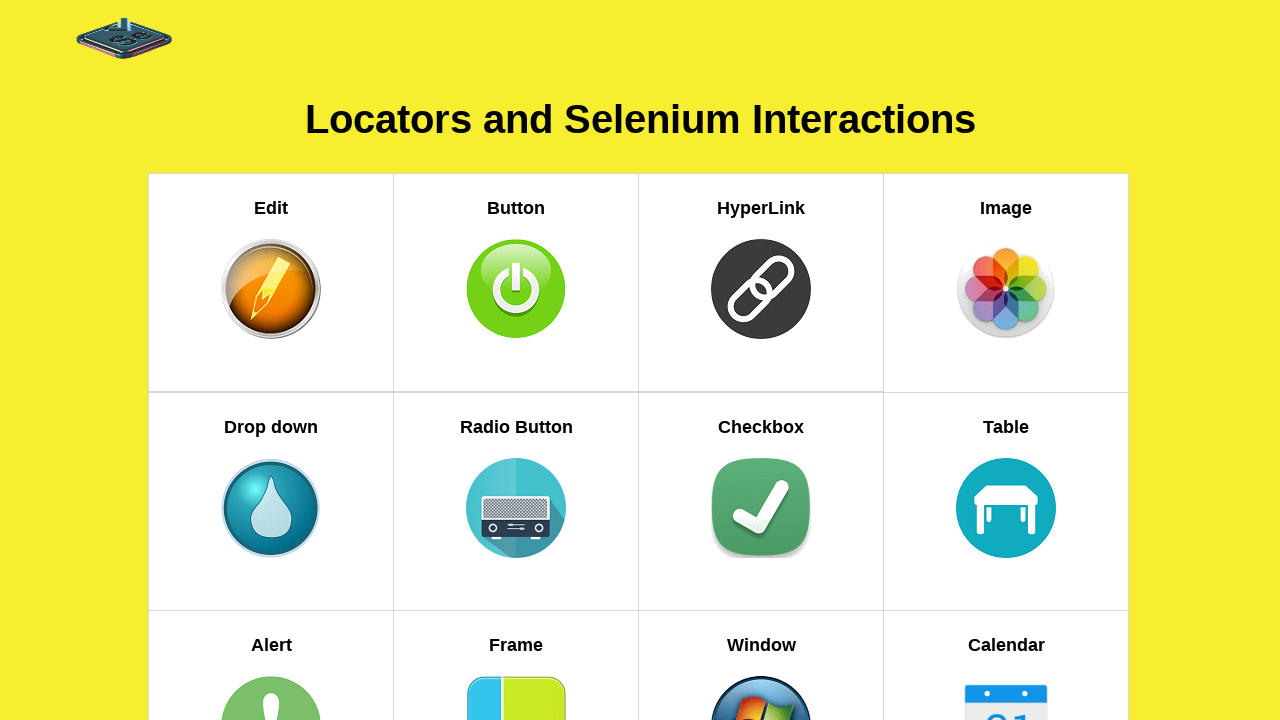

Clicked Edit button on Selenium Practice Hub page at (271, 282) on xpath=//h5[text()='Edit']//parent::a
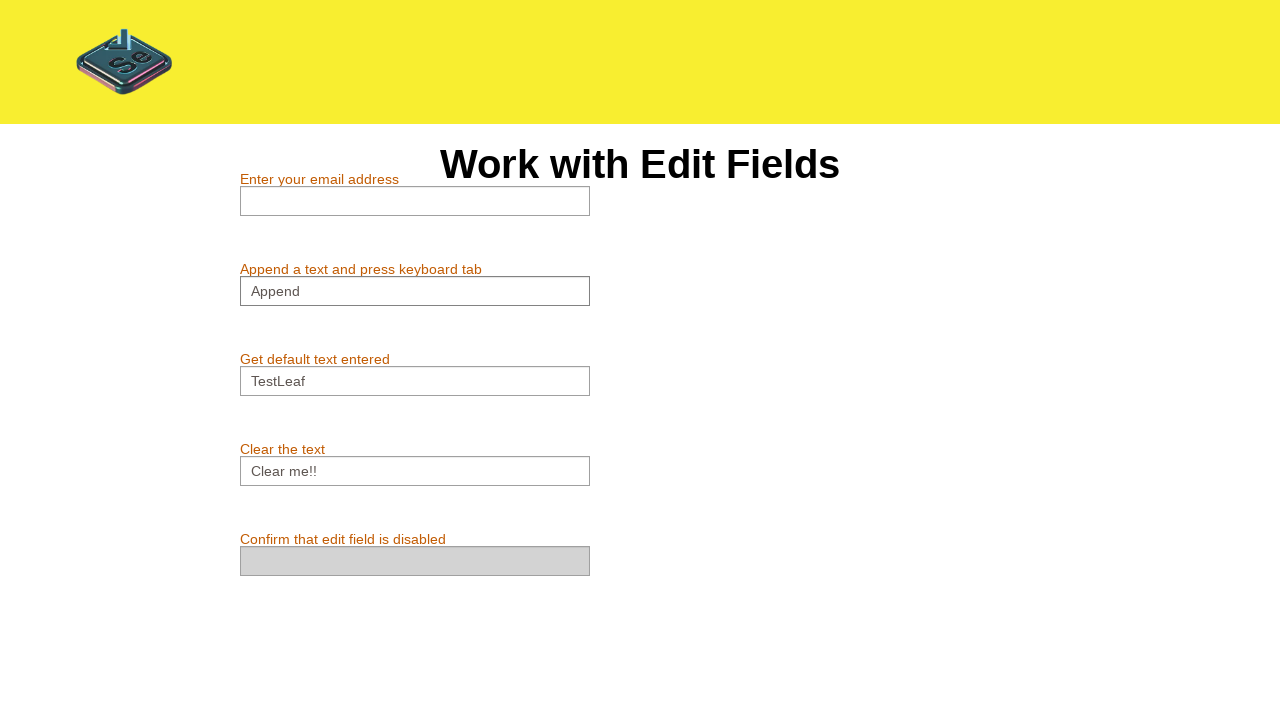

Email input field became visible
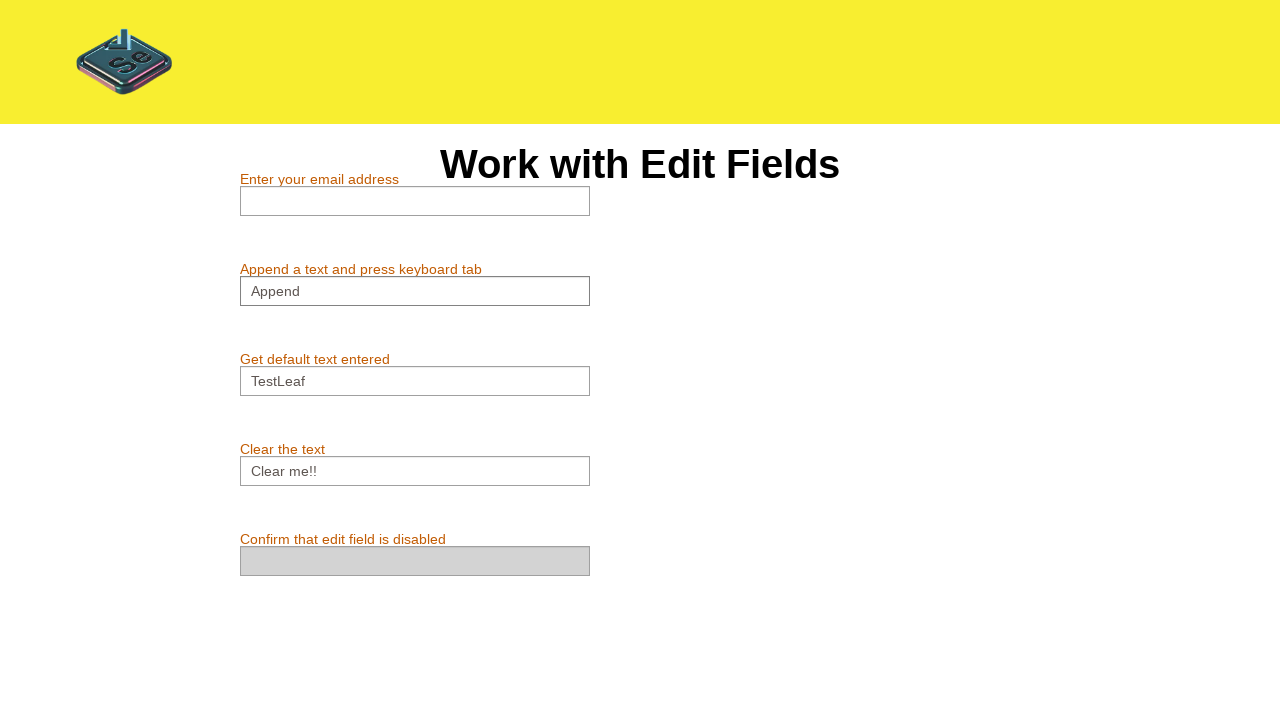

Filled email input field with test value 'shah@123' on #email
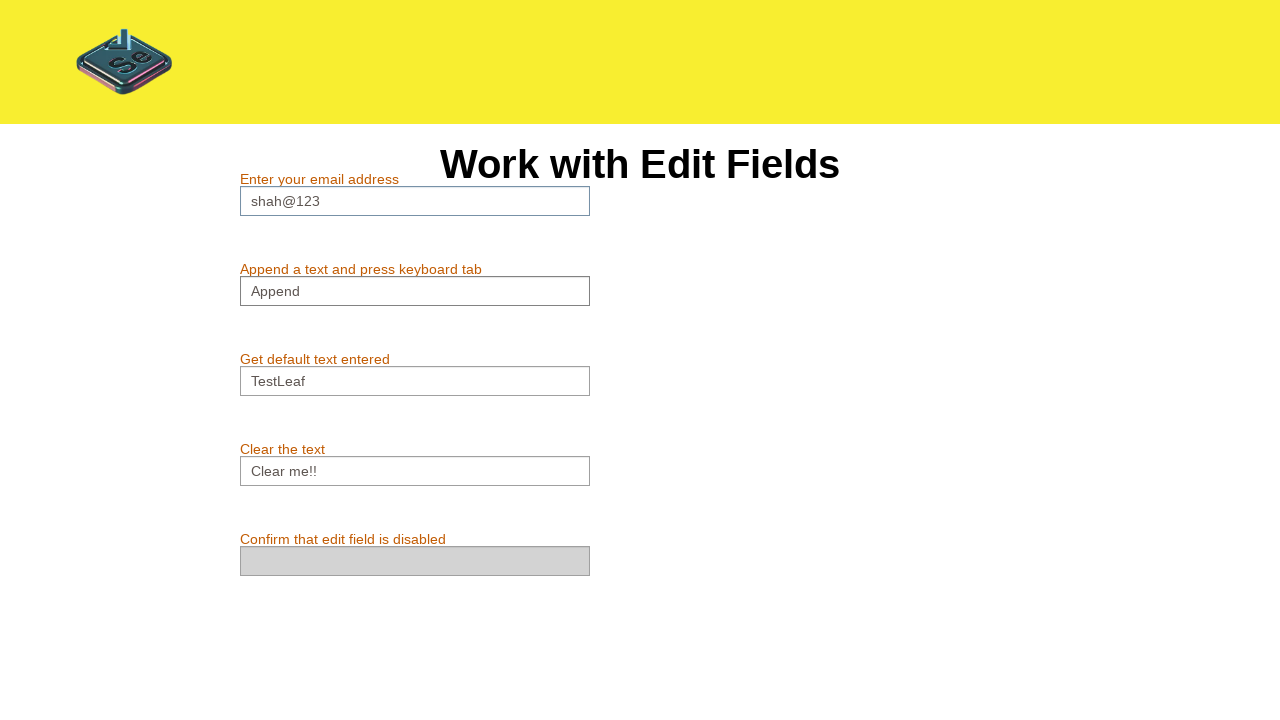

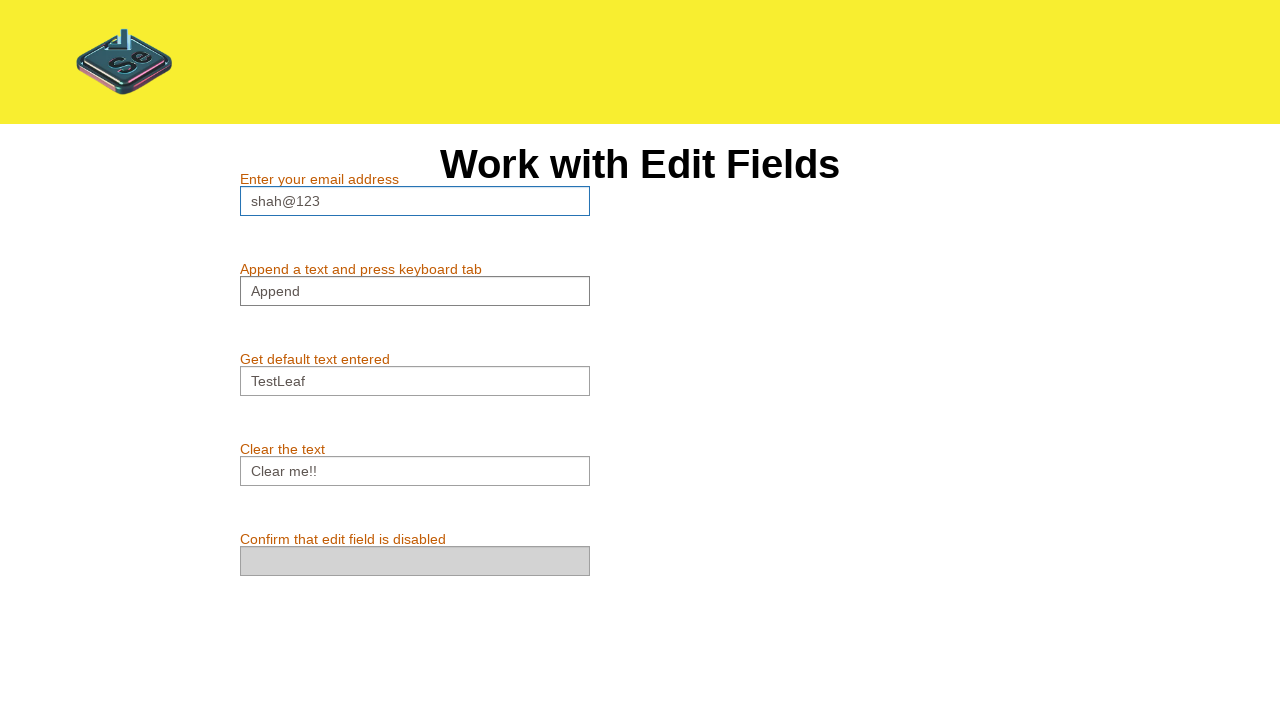